Tests navigation to the Book Store Application section by scrolling to and clicking on the corresponding card on the DemoQA homepage

Starting URL: https://demoqa.com

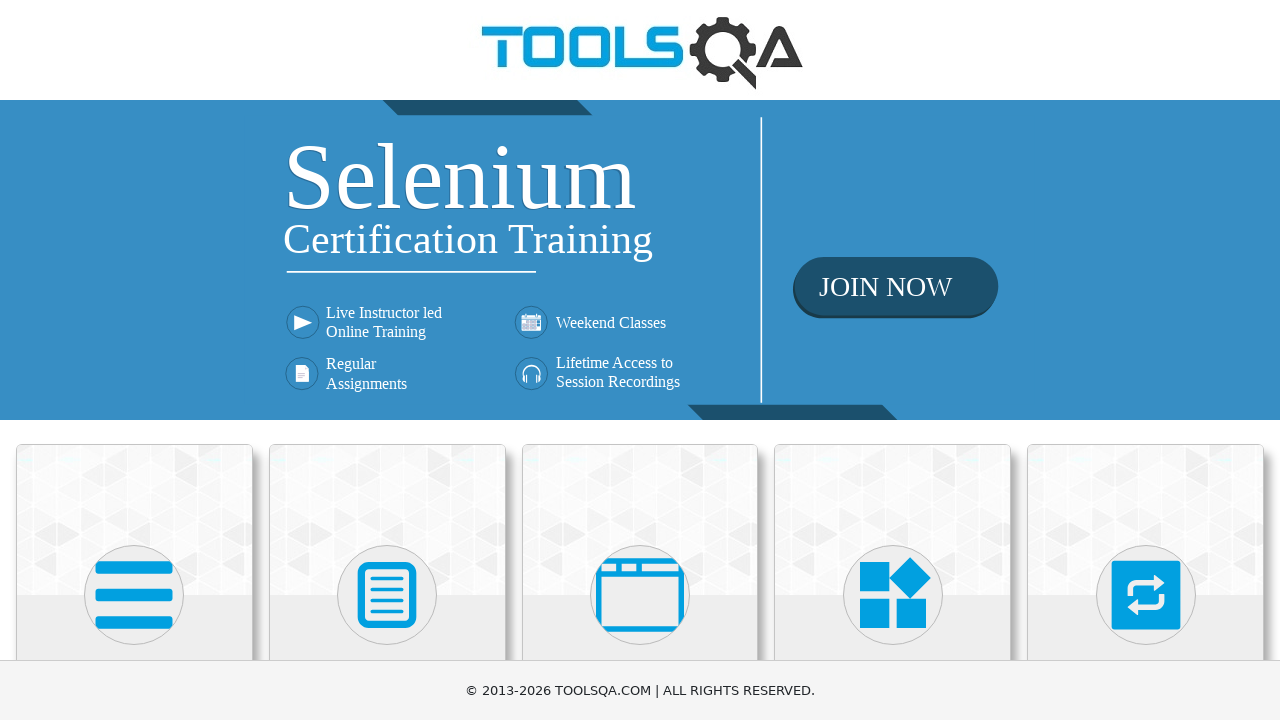

Located Book Store Application card element
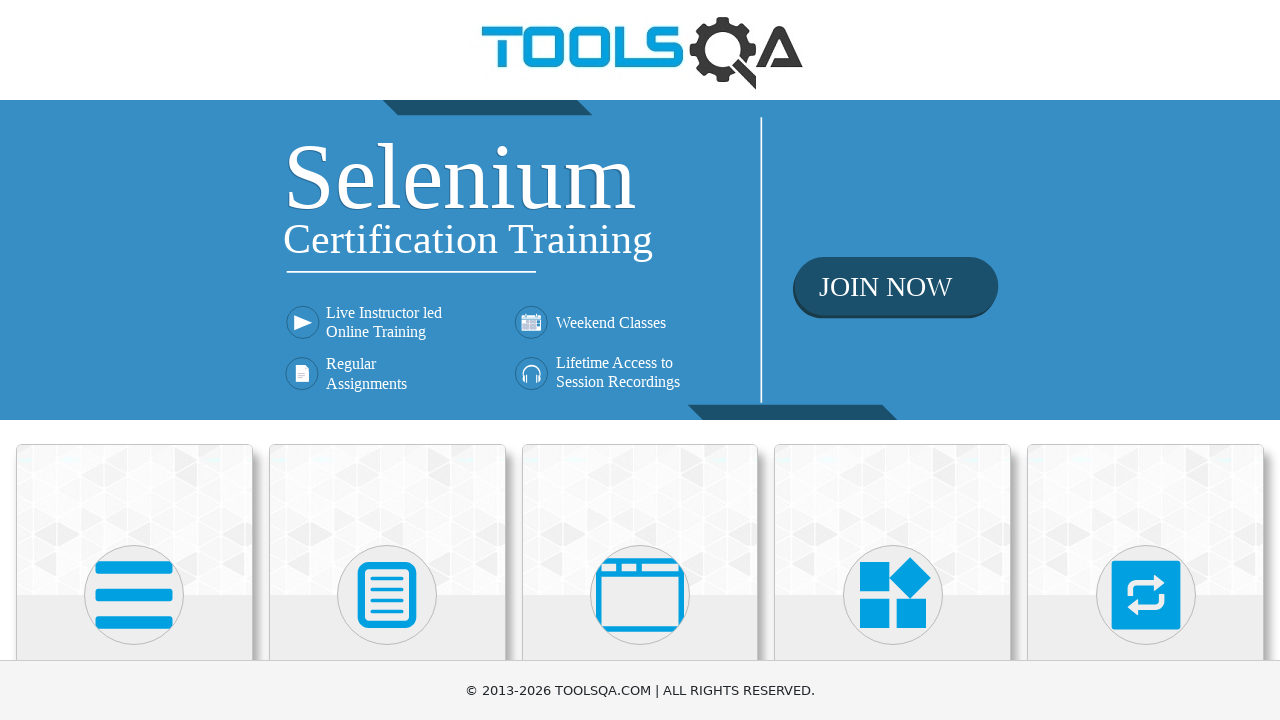

Scrolled Book Store Application card into view
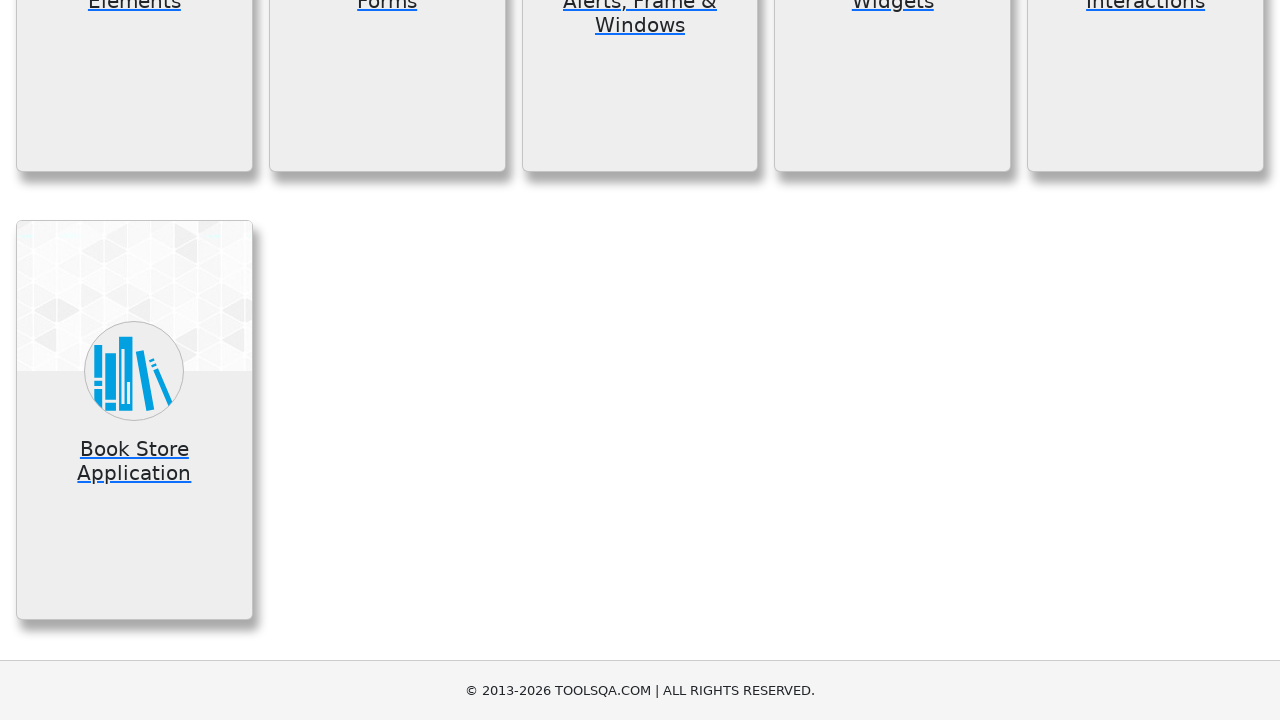

Clicked on Book Store Application card to navigate to the section at (134, 461) on xpath=//div[@class='card-body']/h5[text()='Book Store Application']
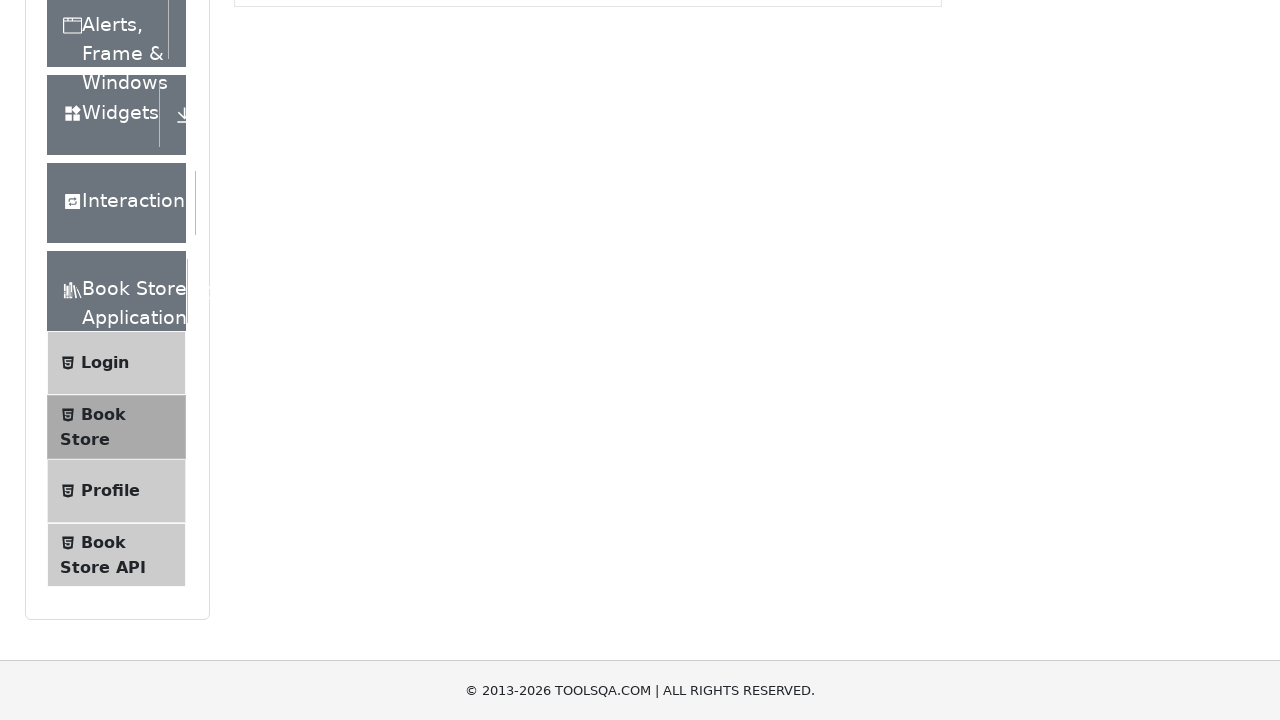

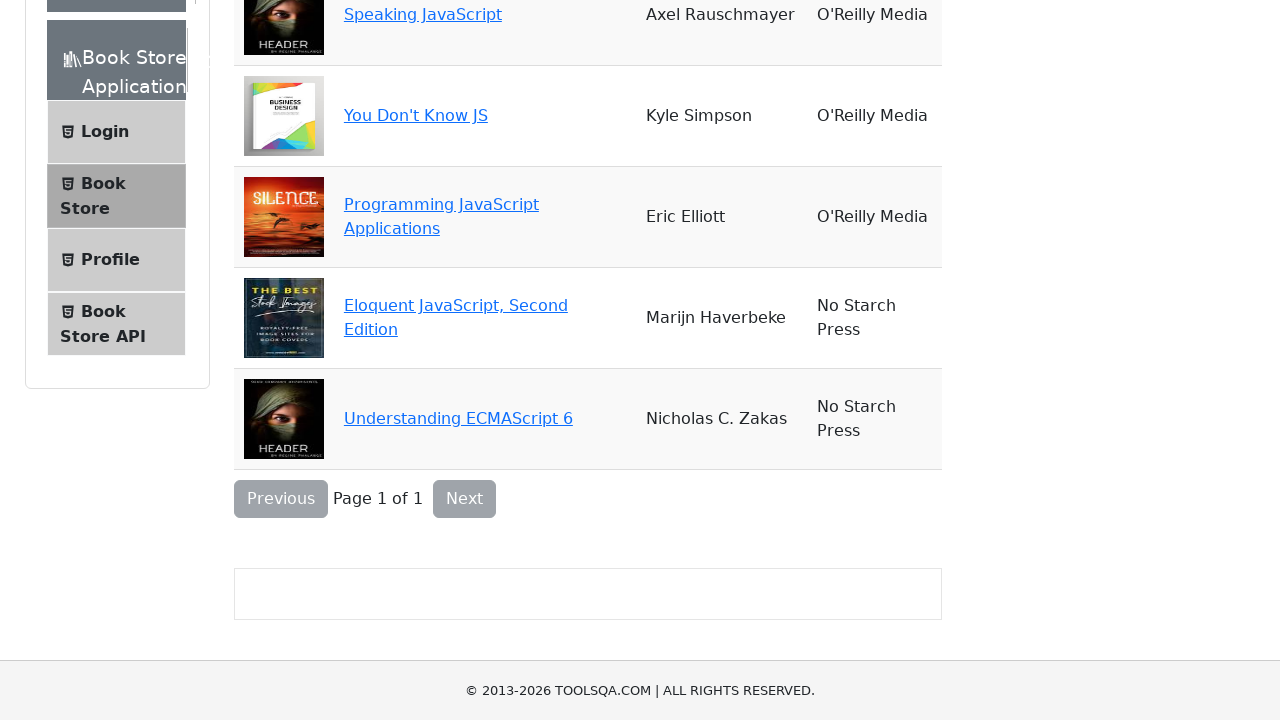